Navigates to the MCX India commodity exchange website and waits for the page to load successfully

Starting URL: https://www.mcxindia.com

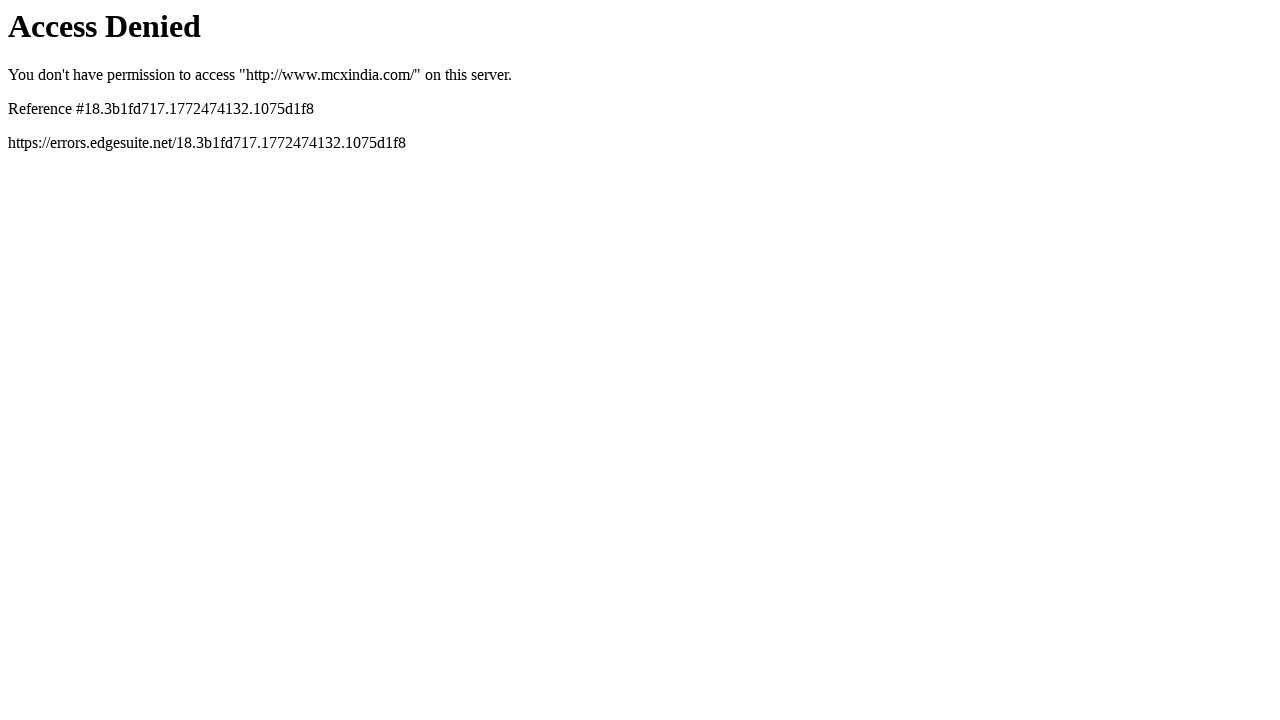

Navigated to MCX India commodity exchange website (https://www.mcxindia.com)
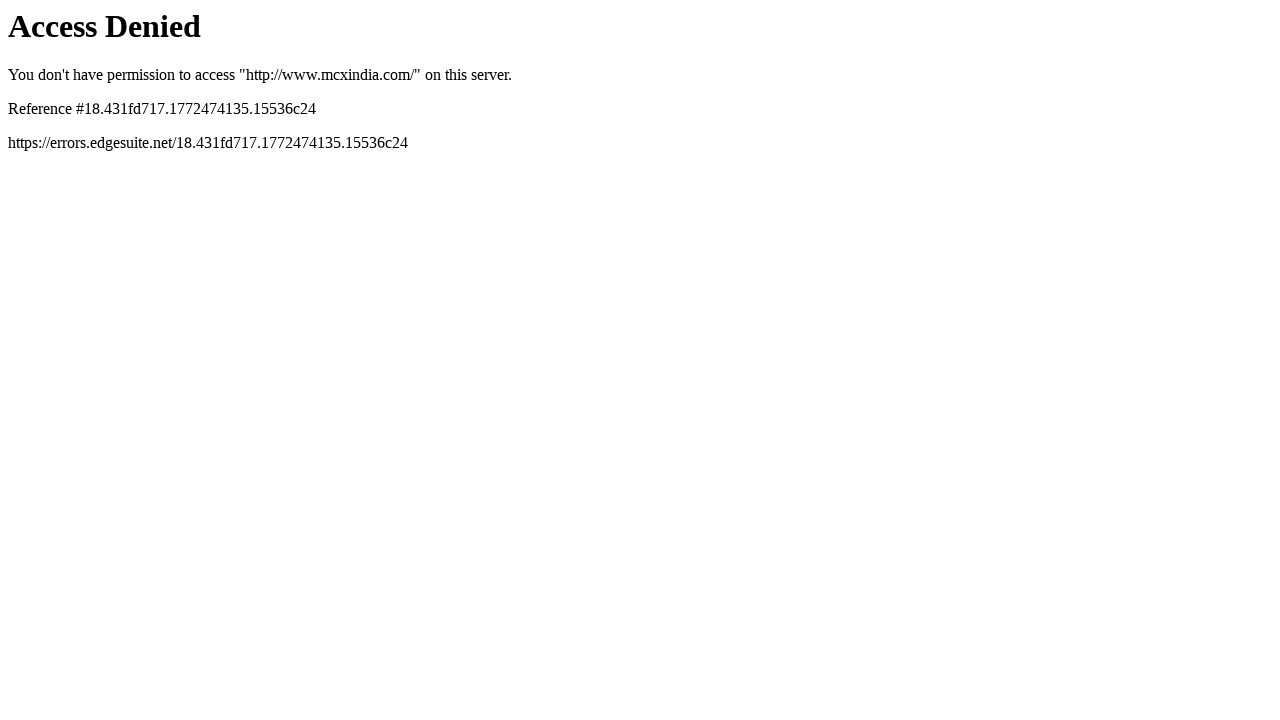

Page DOM content loaded successfully
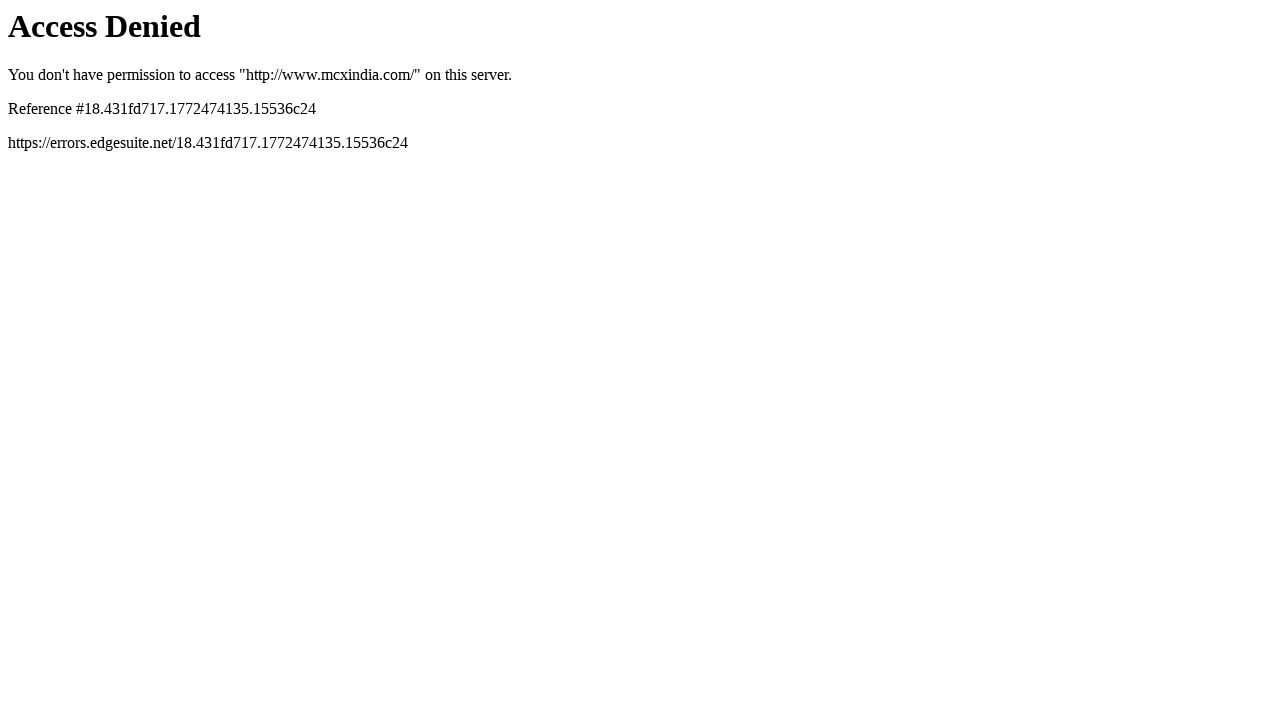

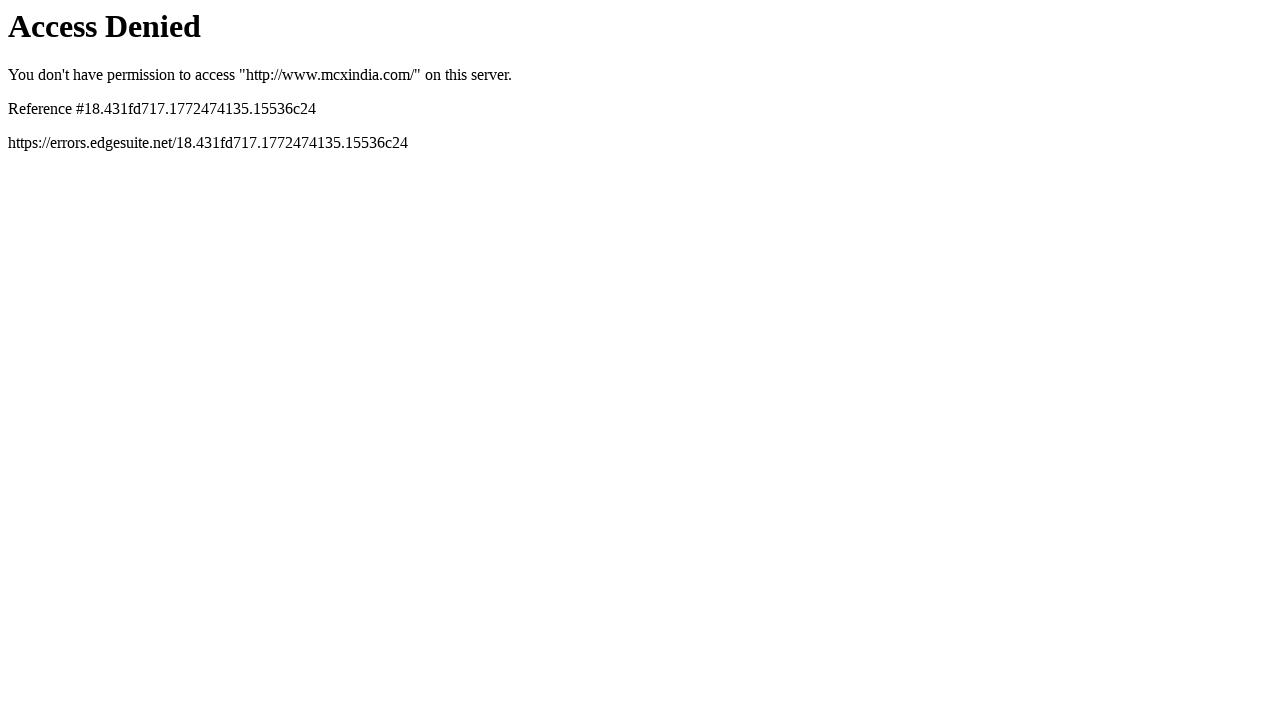